Tests Ubuntu homepage by navigating to the site and verifying that 'Ubuntu' appears in the page title

Starting URL: http://www.ubuntu.com

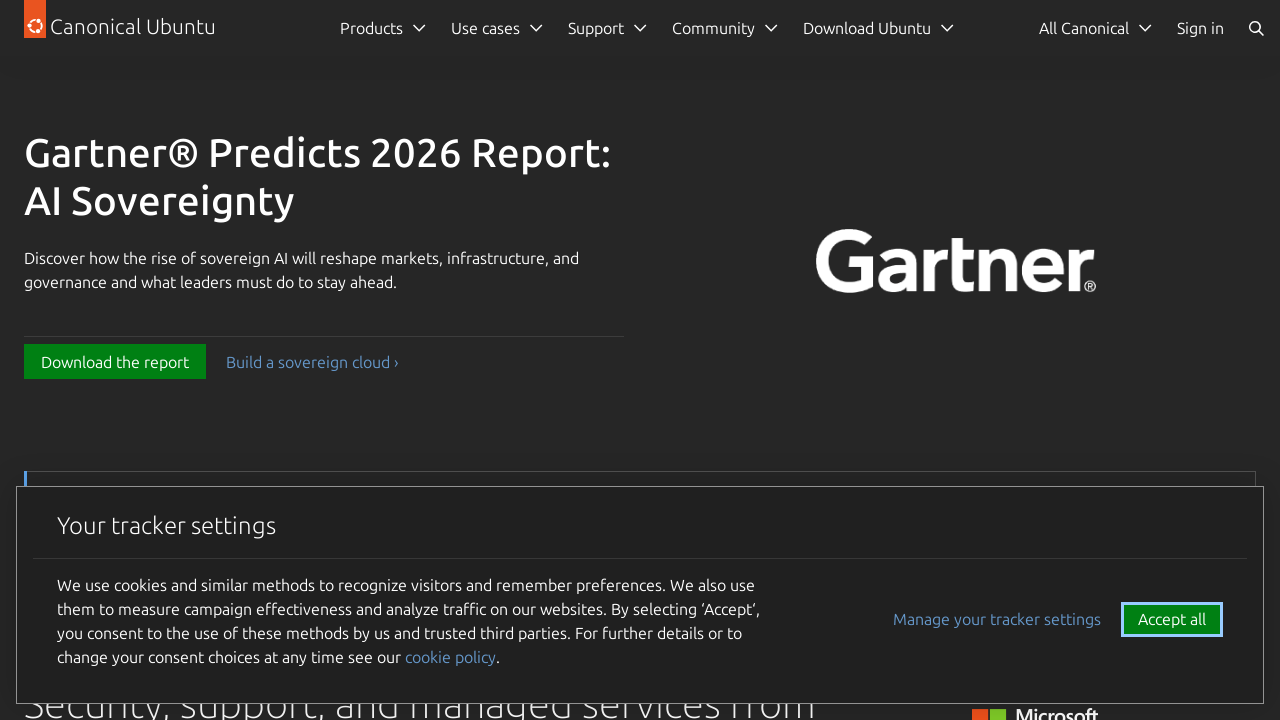

Navigated to Ubuntu homepage at http://www.ubuntu.com
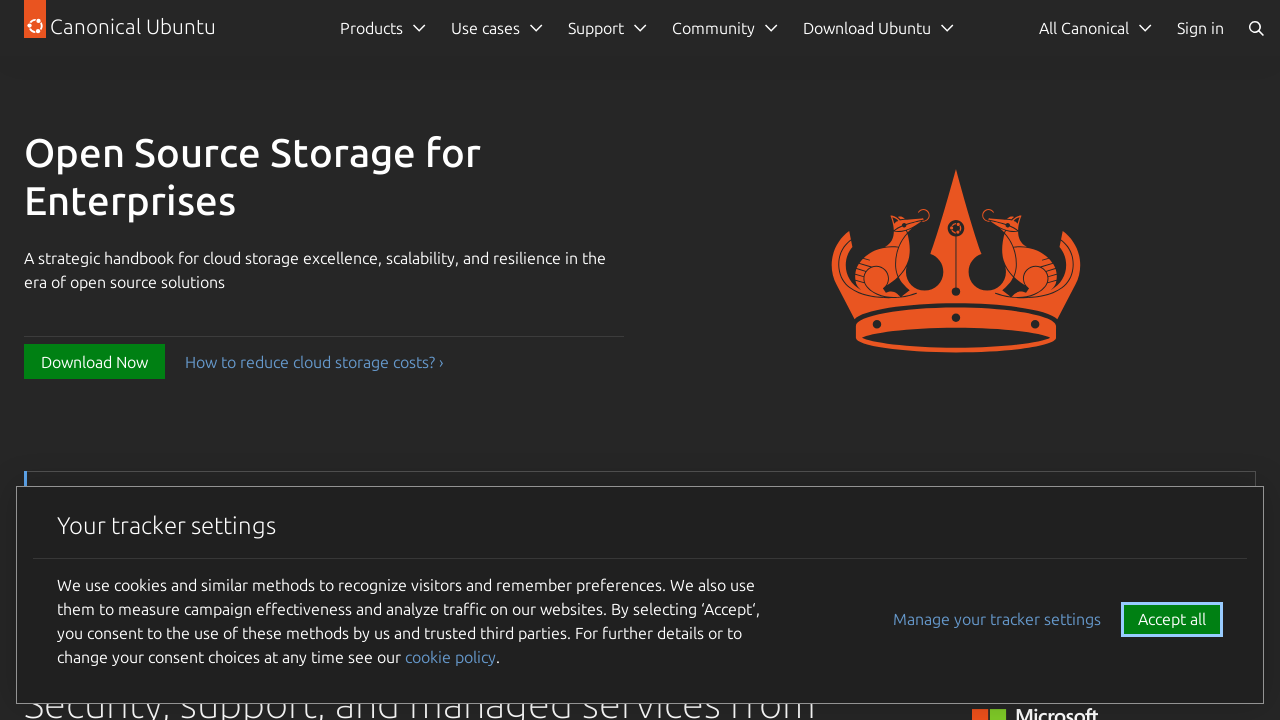

Page loaded and DOM content became ready
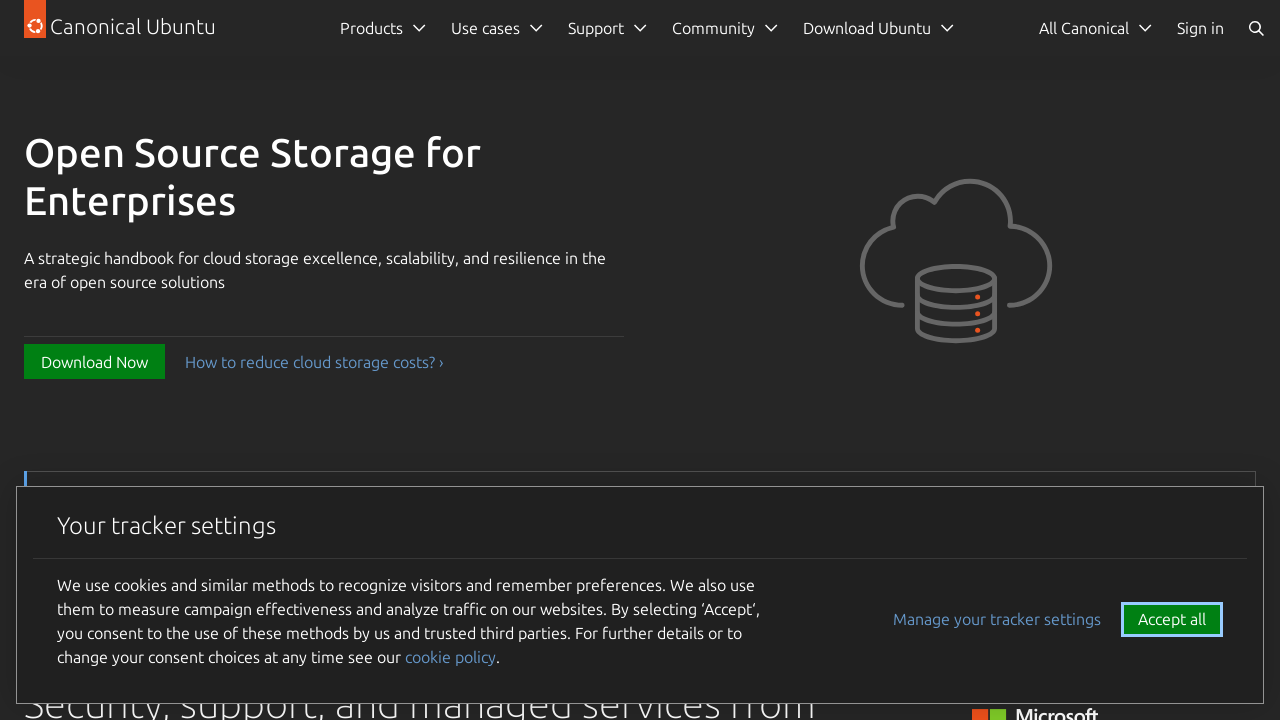

Verified that 'Ubuntu' appears in the page title
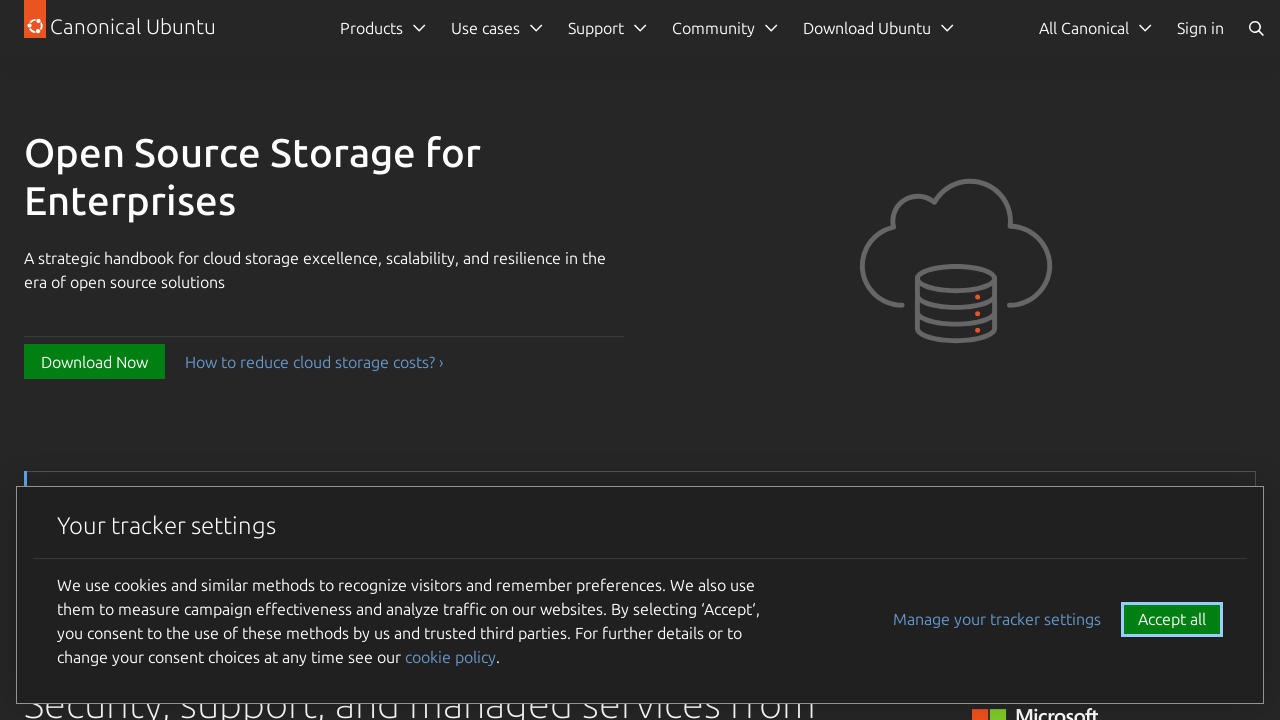

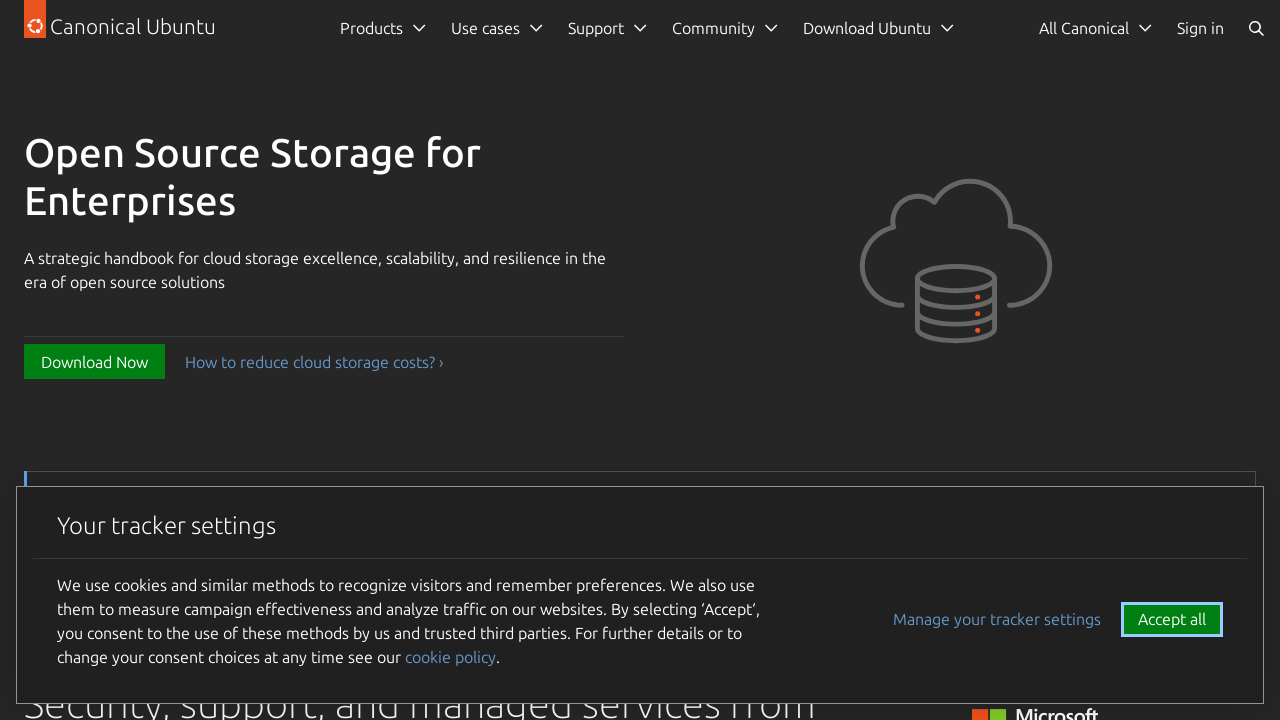